Tests marking individual items as complete by checking checkboxes on two todos

Starting URL: https://demo.playwright.dev/todomvc

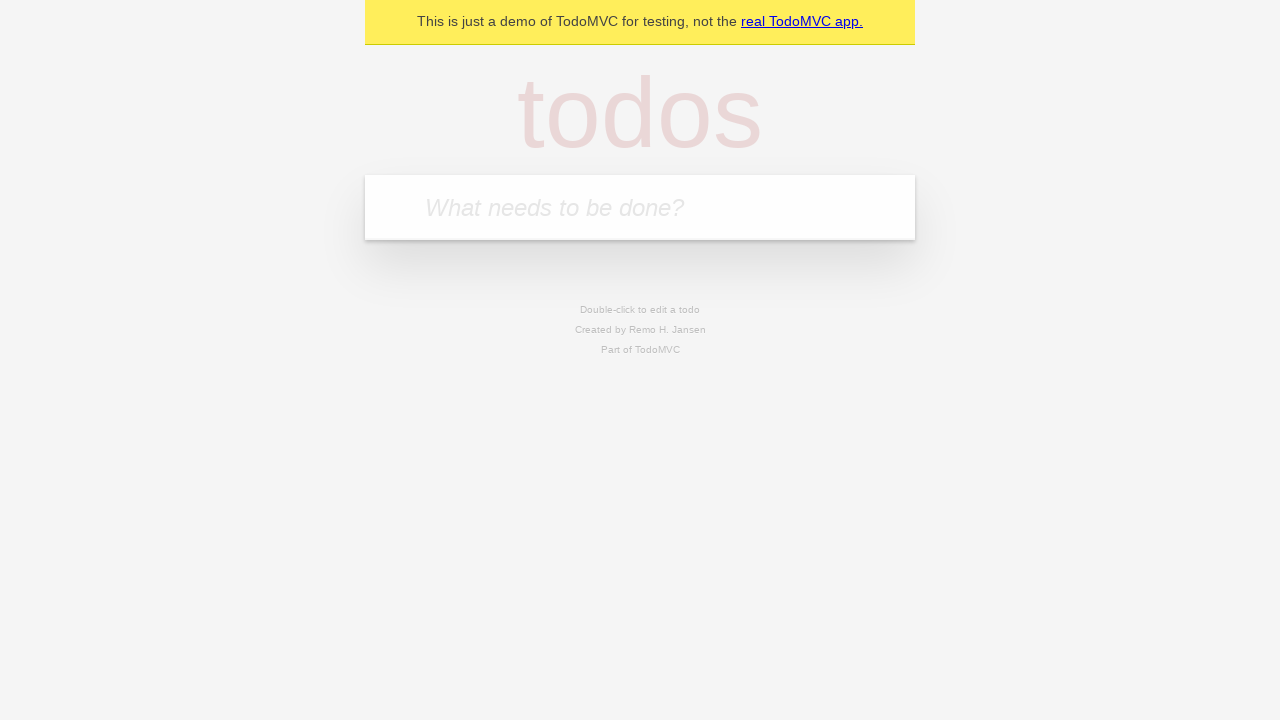

Navigated to TodoMVC demo application
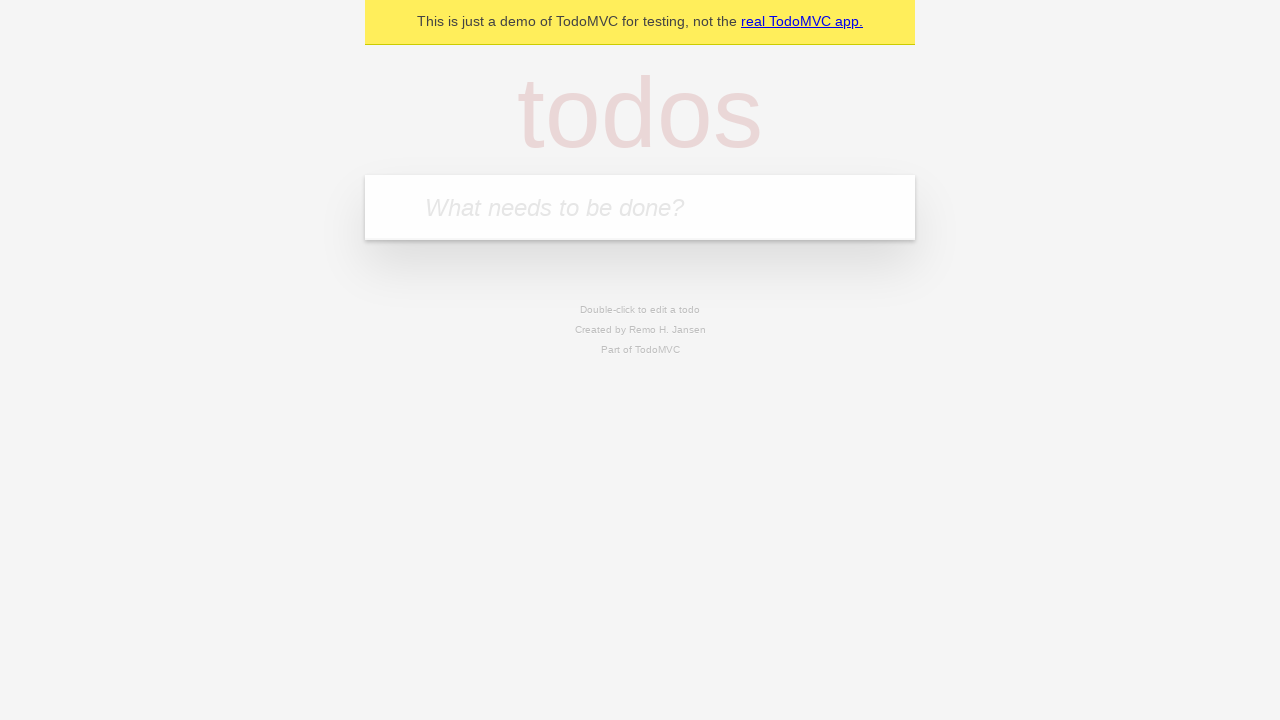

Located the new todo input field
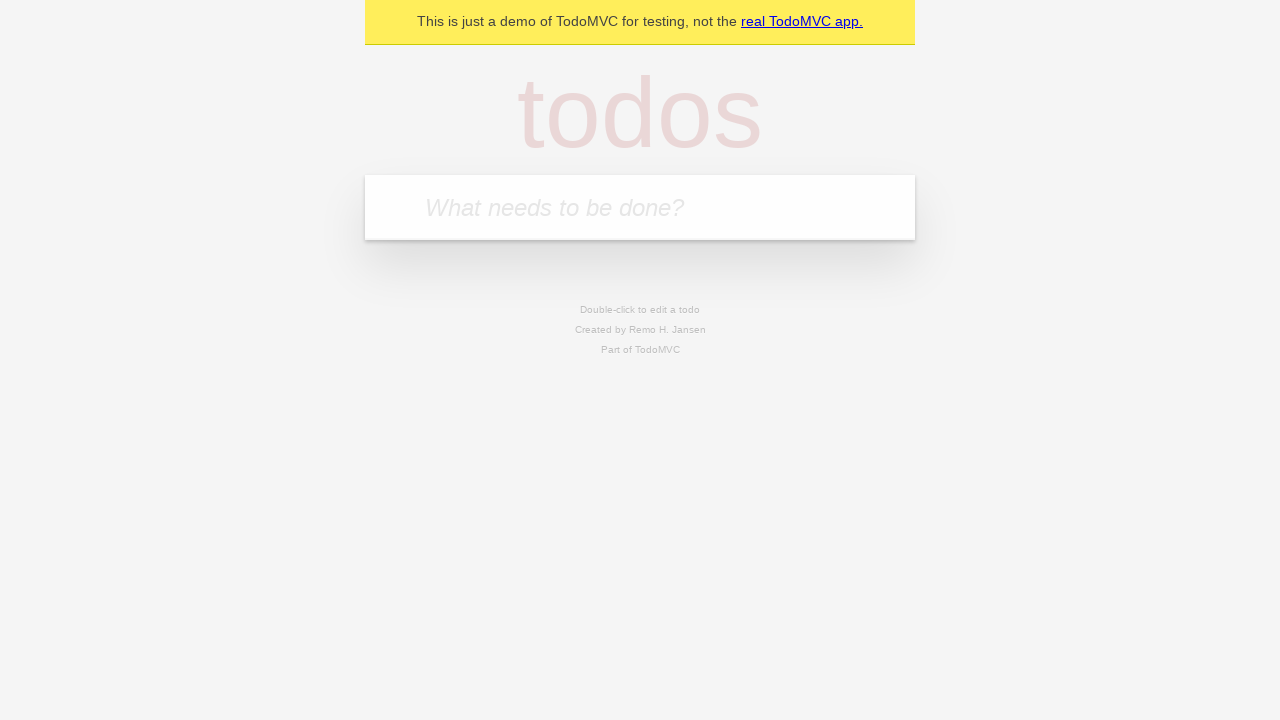

Filled todo input with 'buy some cheese' on internal:attr=[placeholder="What needs to be done?"i]
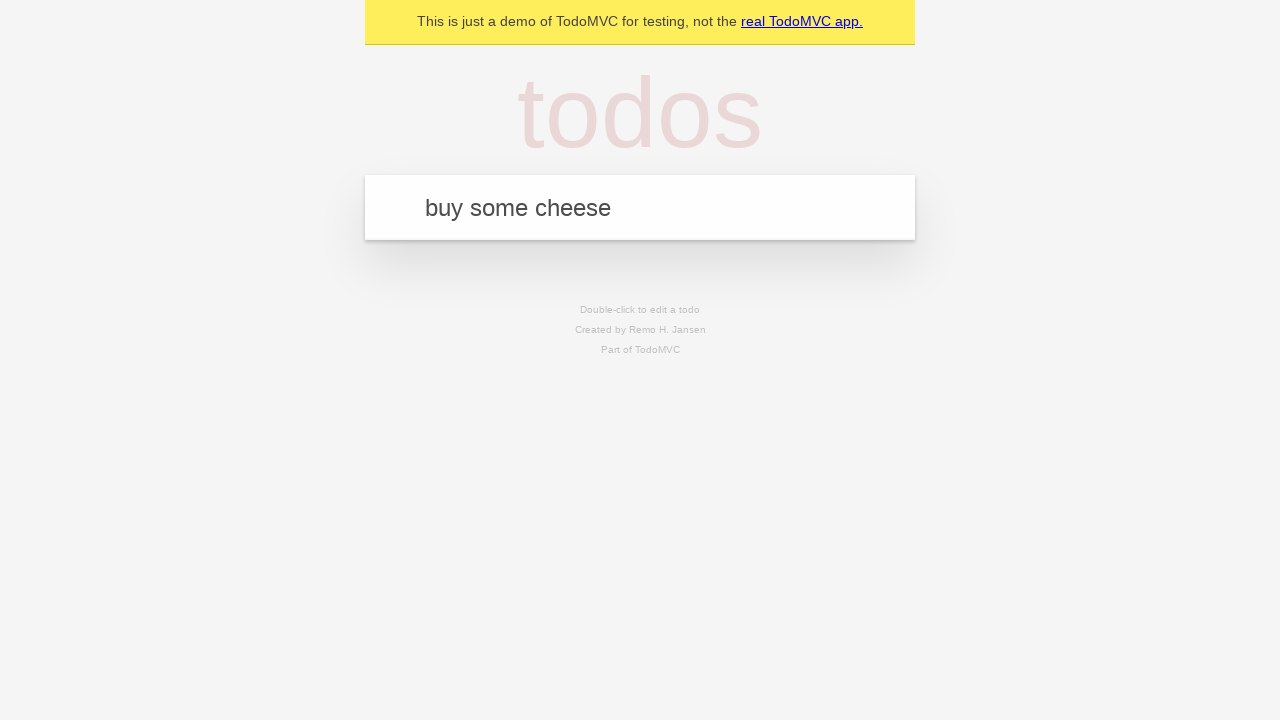

Pressed Enter to create todo 'buy some cheese' on internal:attr=[placeholder="What needs to be done?"i]
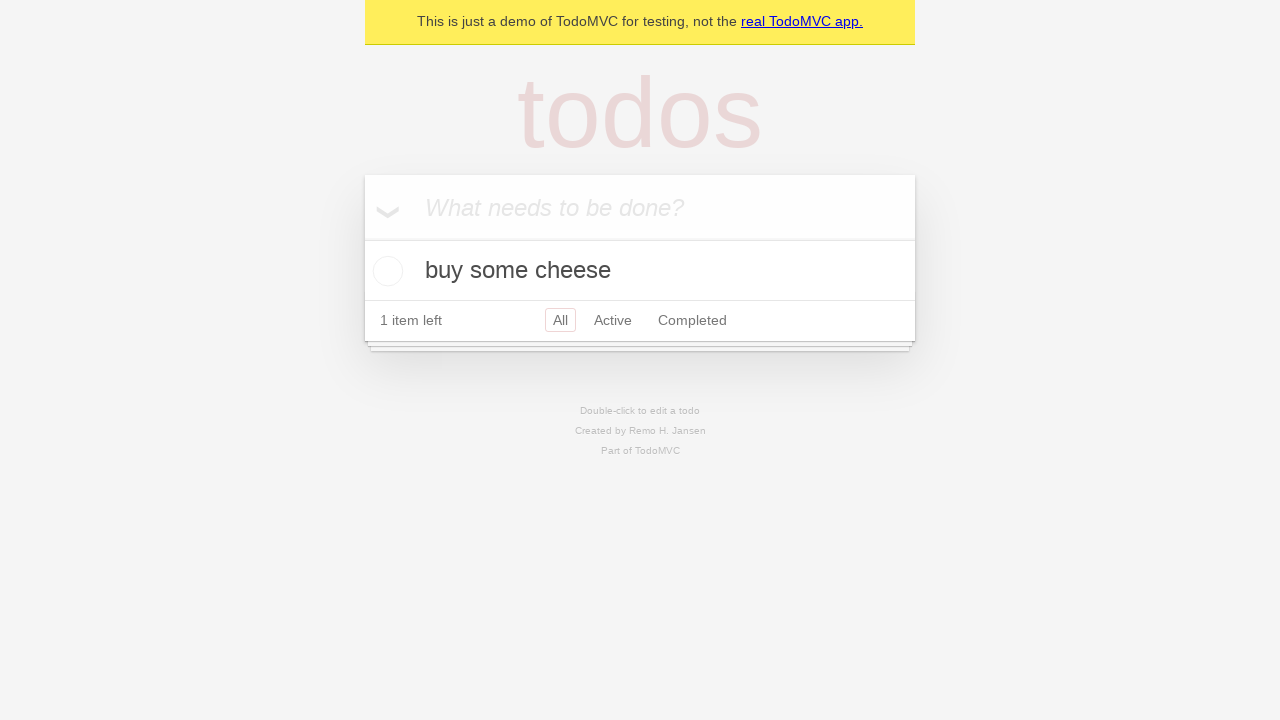

Filled todo input with 'feed the cat' on internal:attr=[placeholder="What needs to be done?"i]
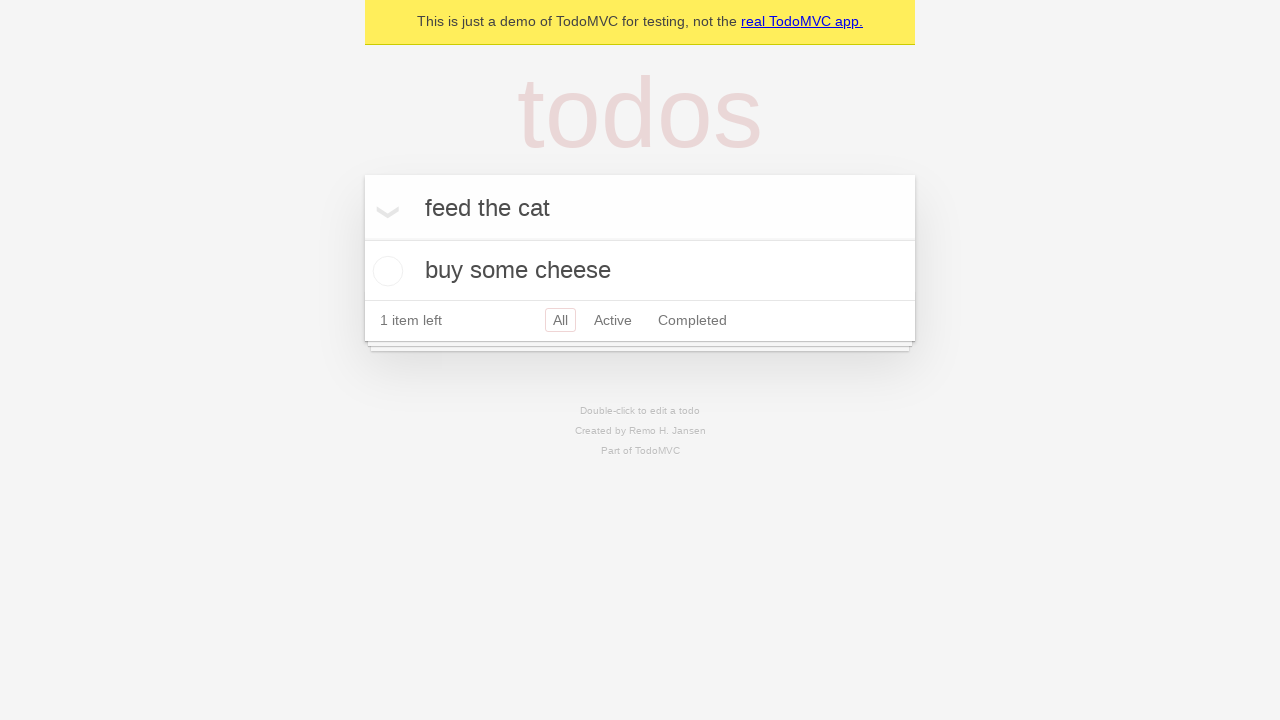

Pressed Enter to create todo 'feed the cat' on internal:attr=[placeholder="What needs to be done?"i]
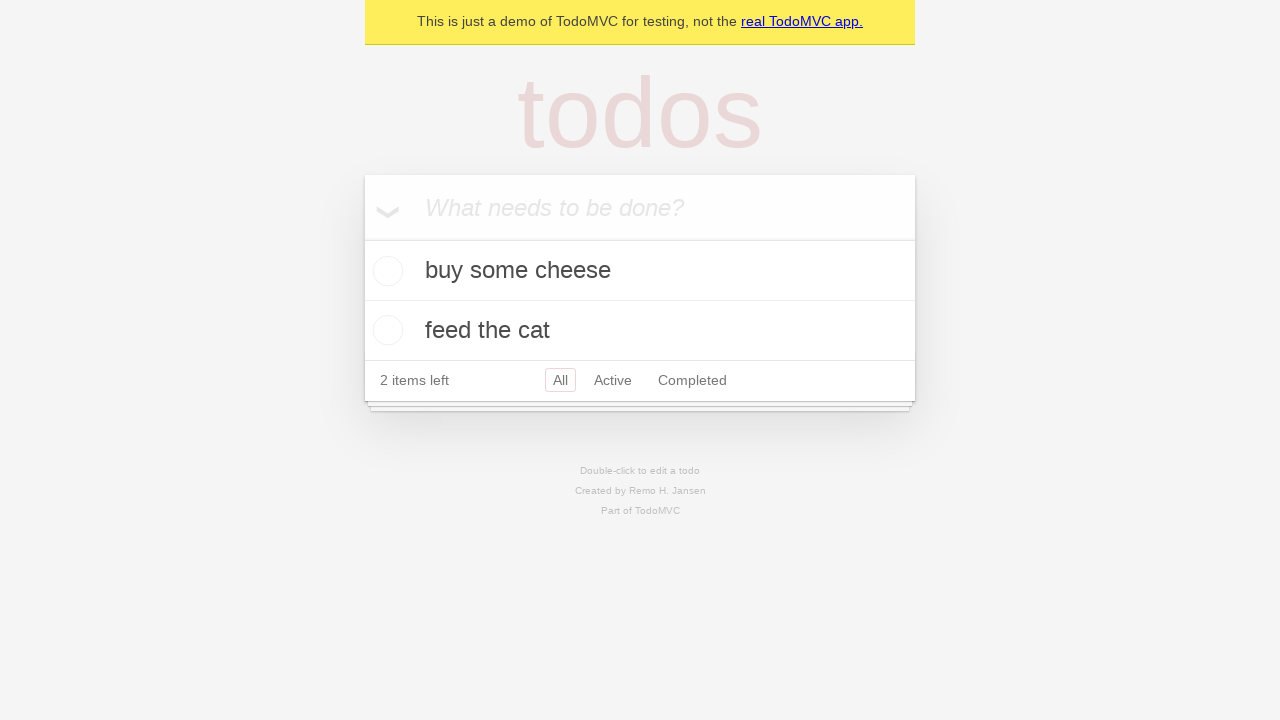

Located first todo item
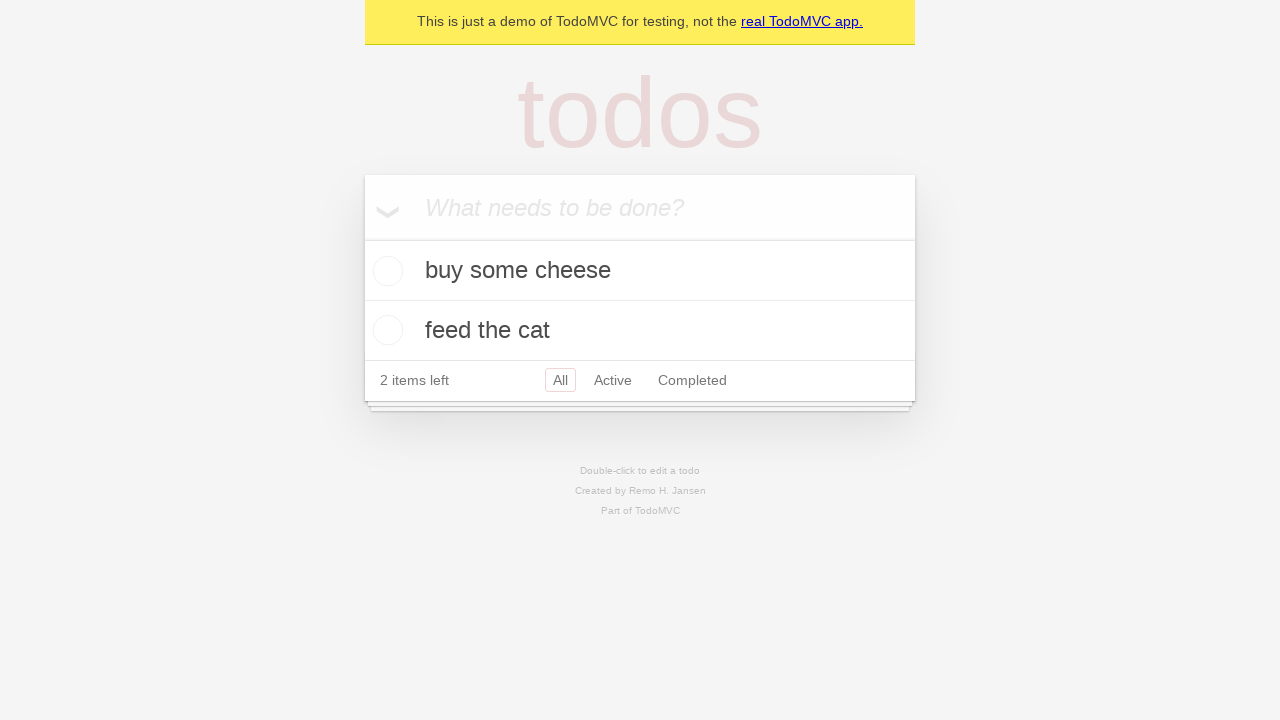

Checked the checkbox for first todo 'buy some cheese' at (385, 271) on internal:testid=[data-testid="todo-item"s] >> nth=0 >> internal:role=checkbox
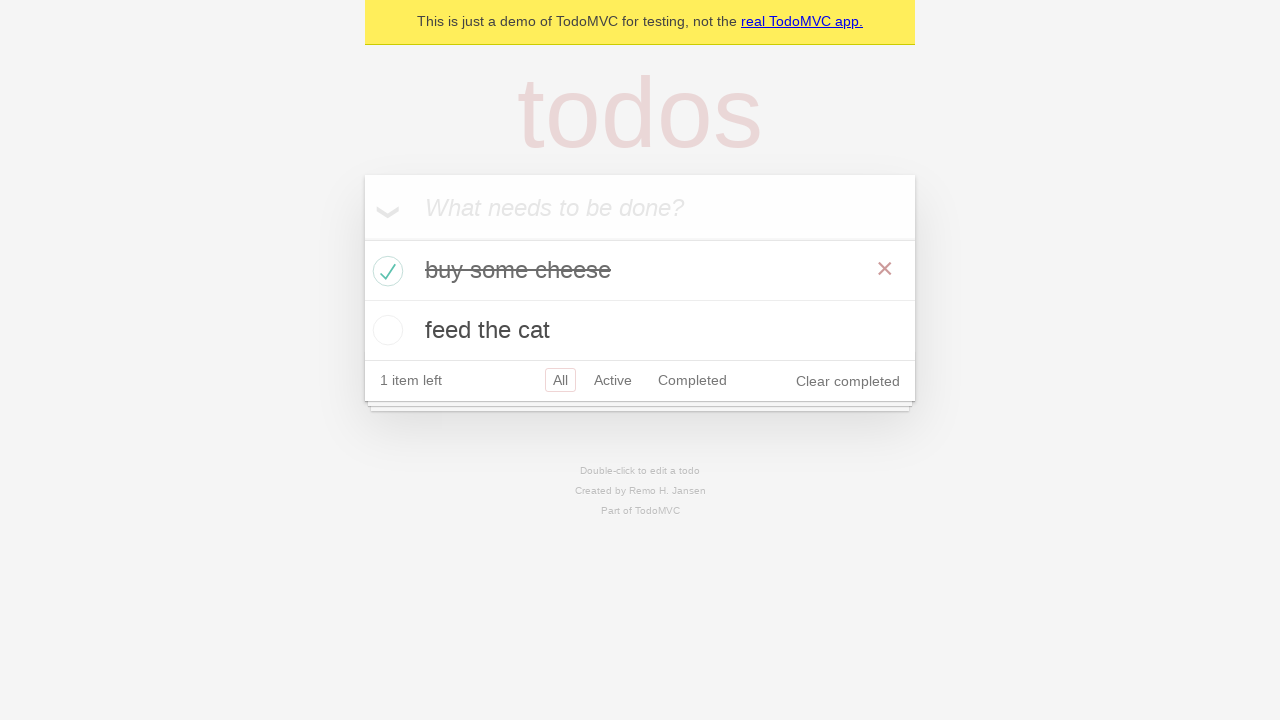

Located second todo item
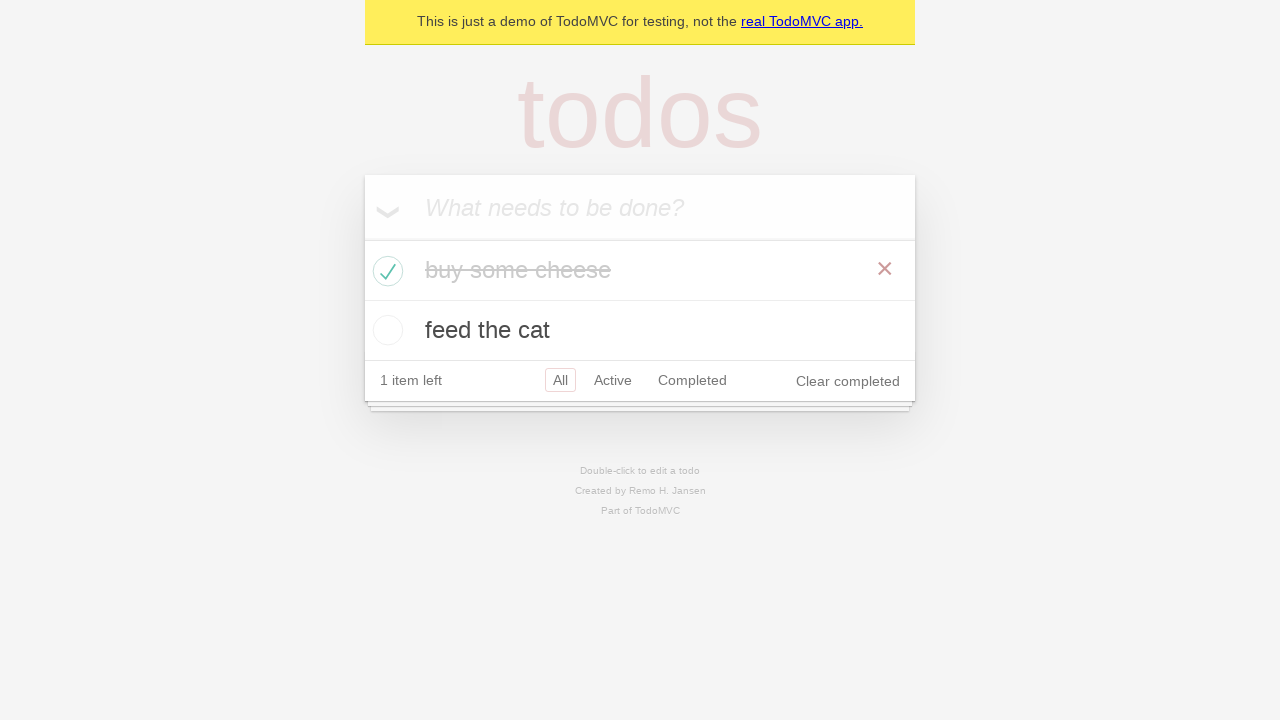

Checked the checkbox for second todo 'feed the cat' at (385, 330) on internal:testid=[data-testid="todo-item"s] >> nth=1 >> internal:role=checkbox
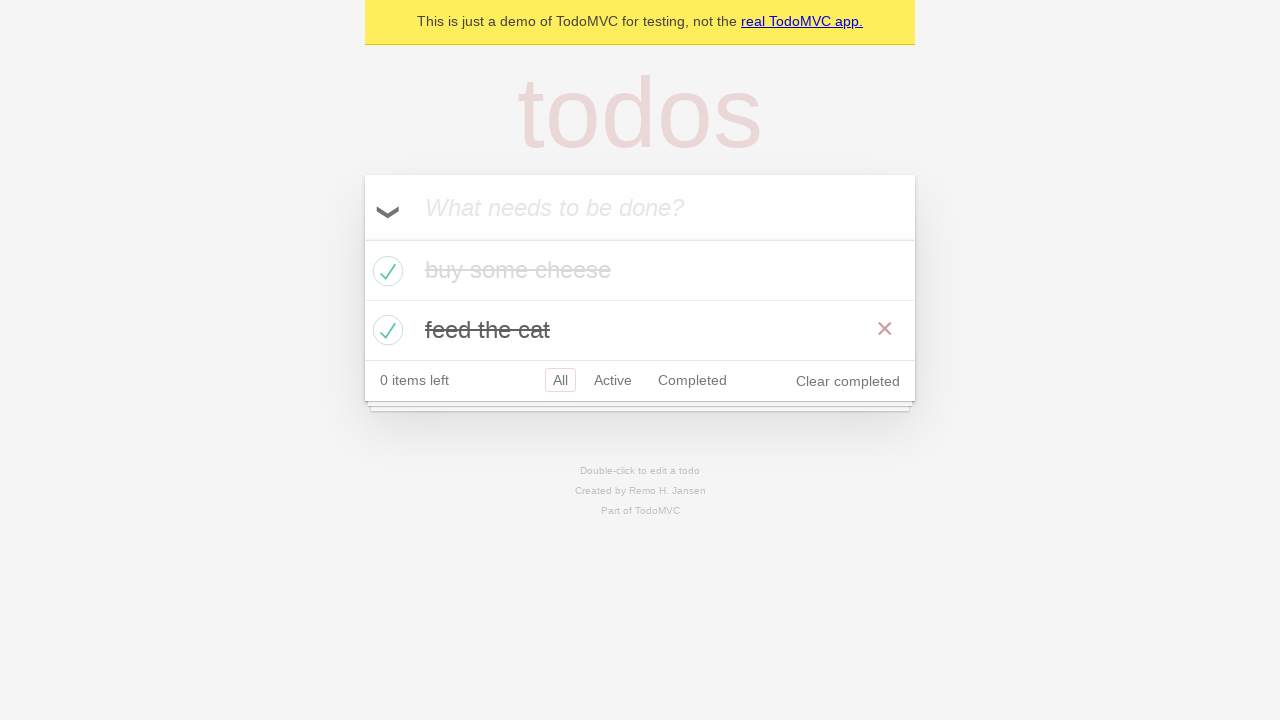

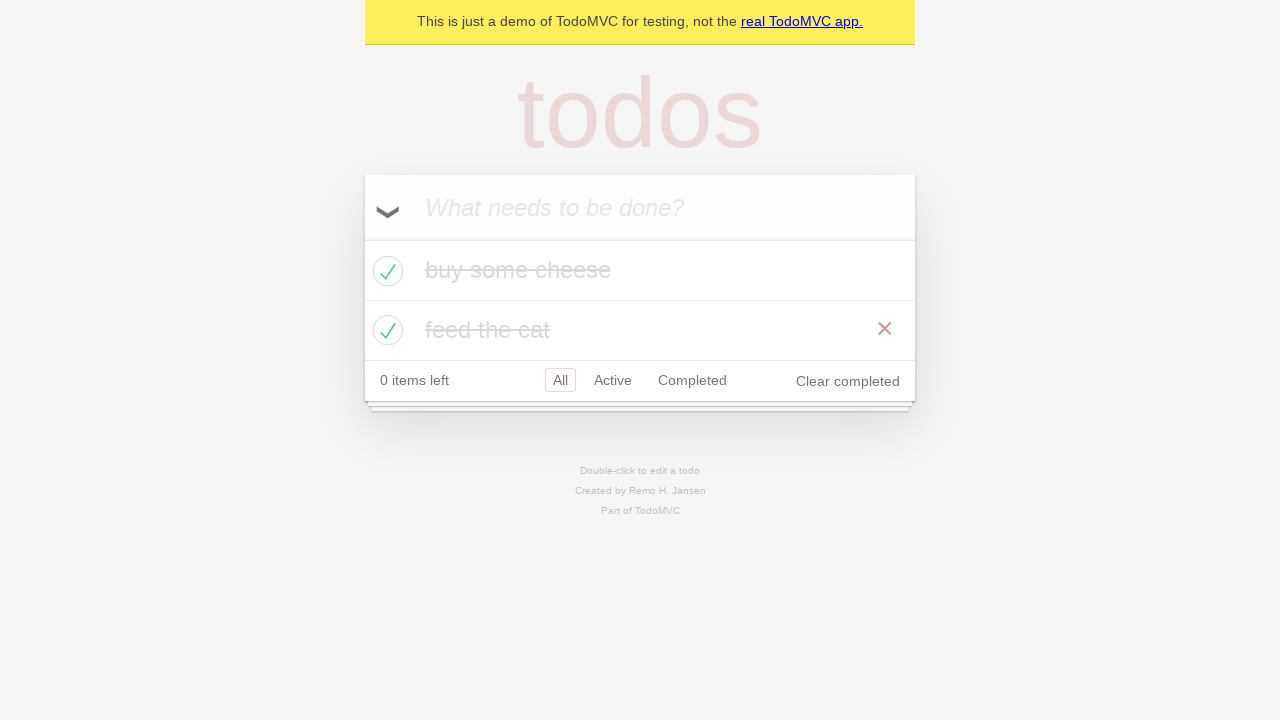